Tests hover functionality by hovering over an avatar image and verifying that a caption becomes visible when the mouse is positioned over the element.

Starting URL: http://the-internet.herokuapp.com/hovers

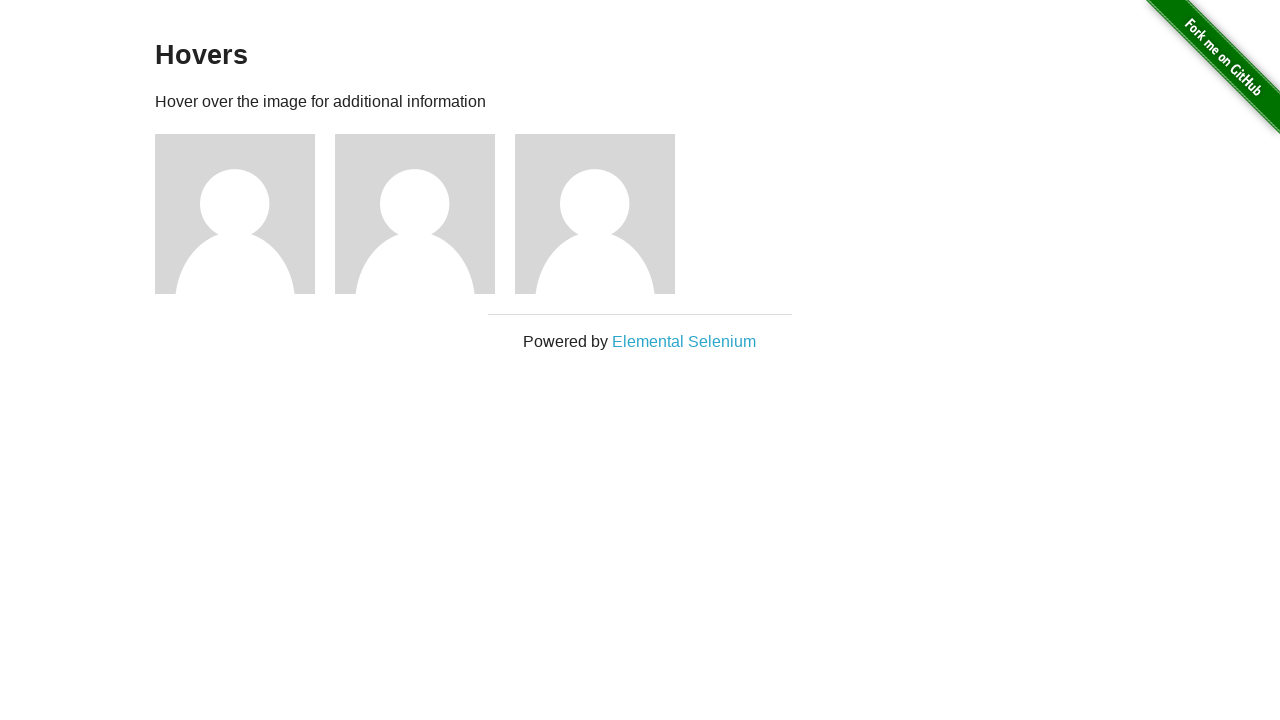

Located the first avatar figure element
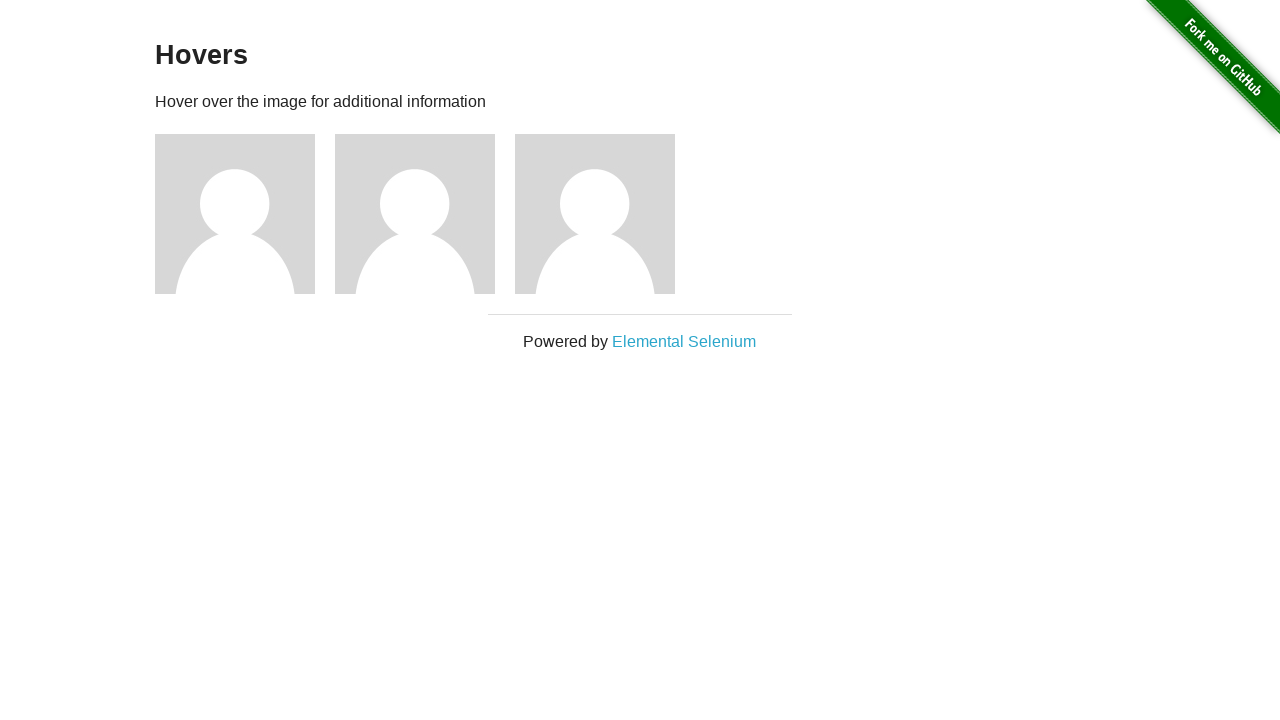

Hovered over the avatar image to trigger caption display at (245, 214) on .figure >> nth=0
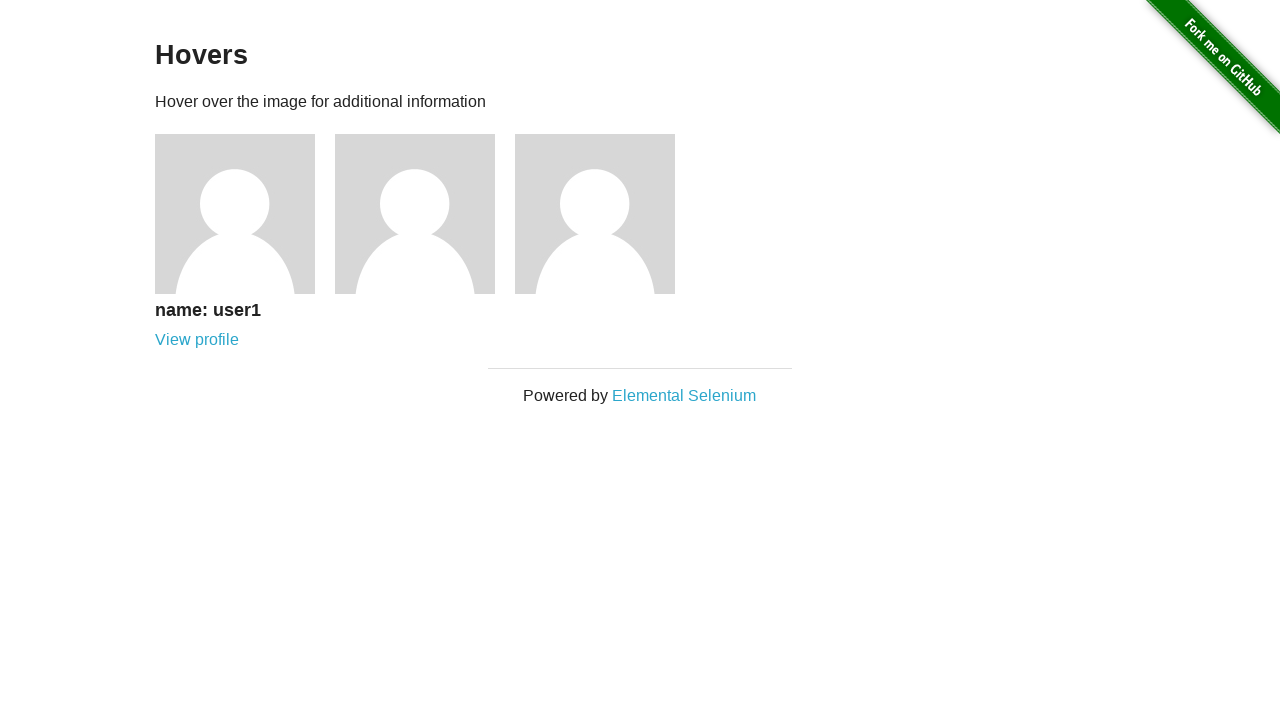

Caption became visible after hovering
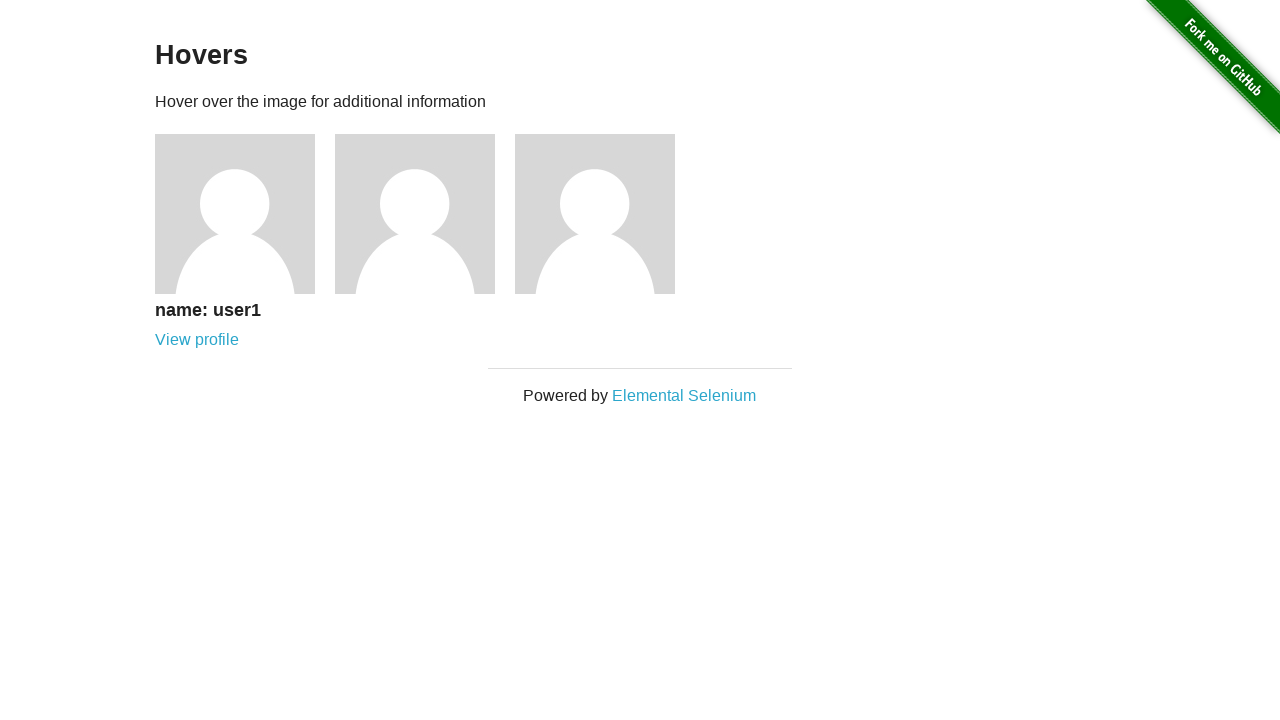

Verified that the caption is visible
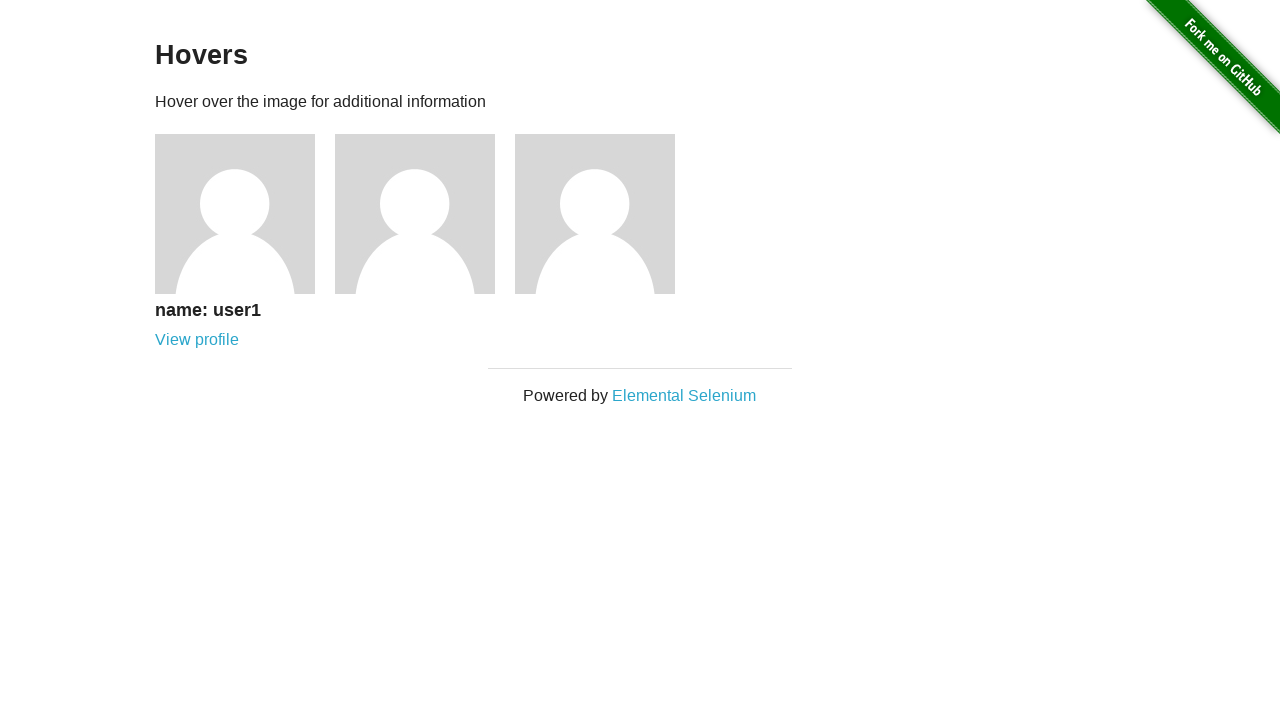

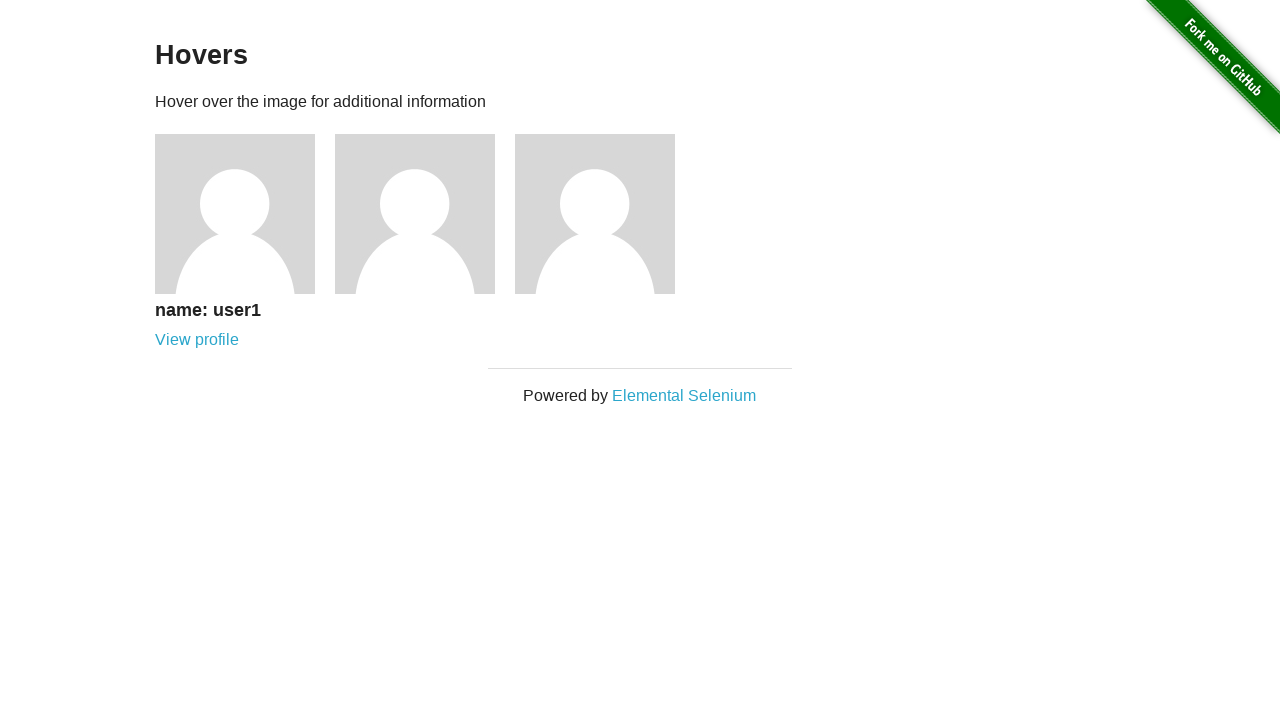